Solves a math captcha by reading a value, calculating the result using a logarithmic formula, filling the answer, and selecting checkboxes before submitting

Starting URL: http://suninjuly.github.io/math.html

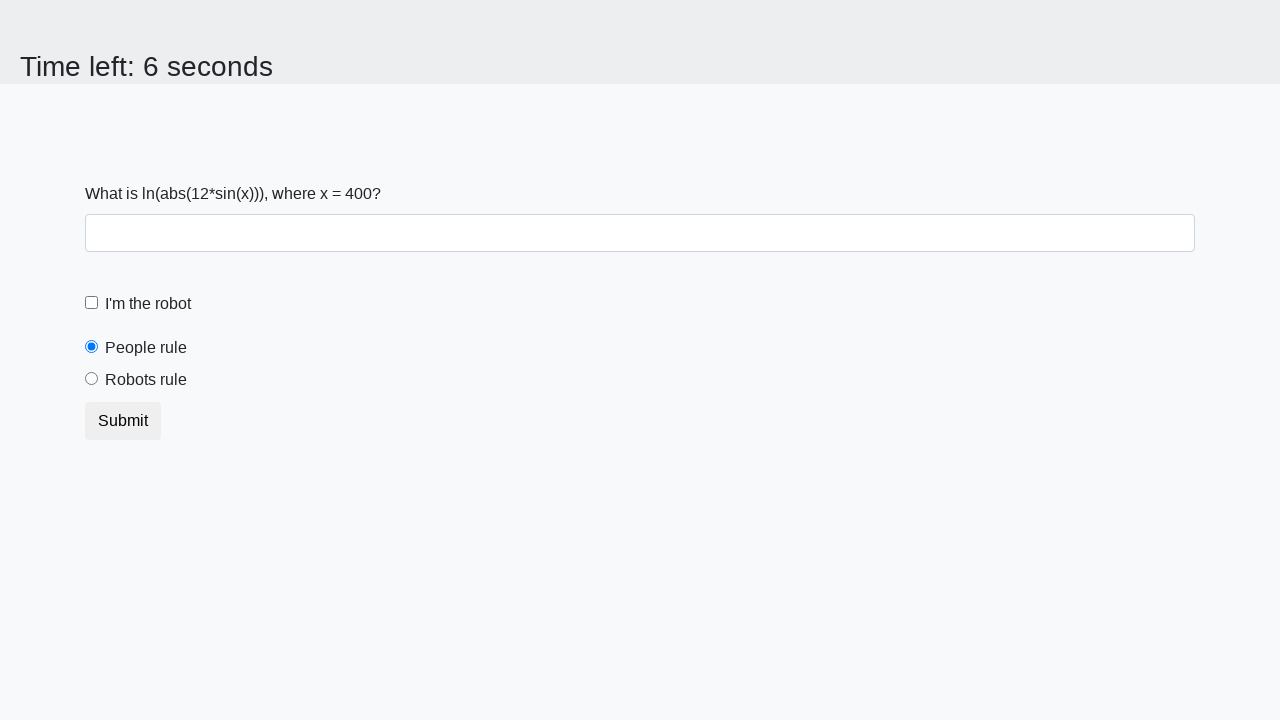

Located the input value element
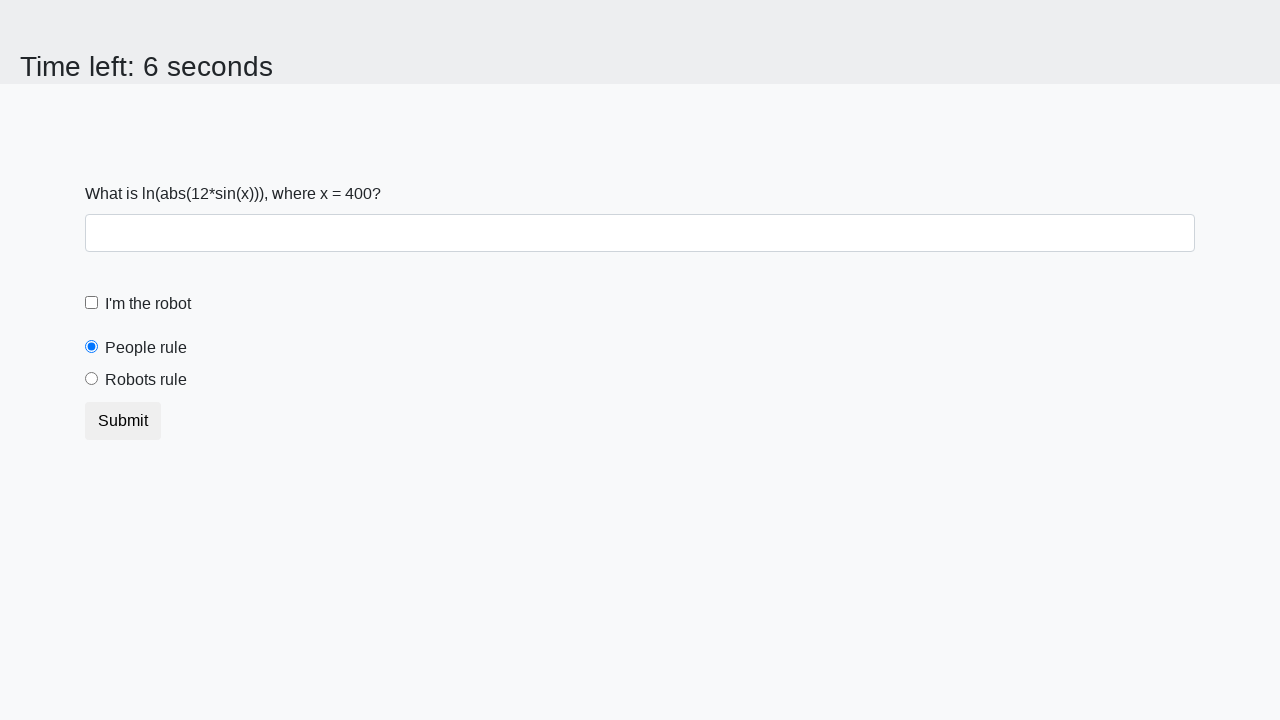

Extracted input value: 400
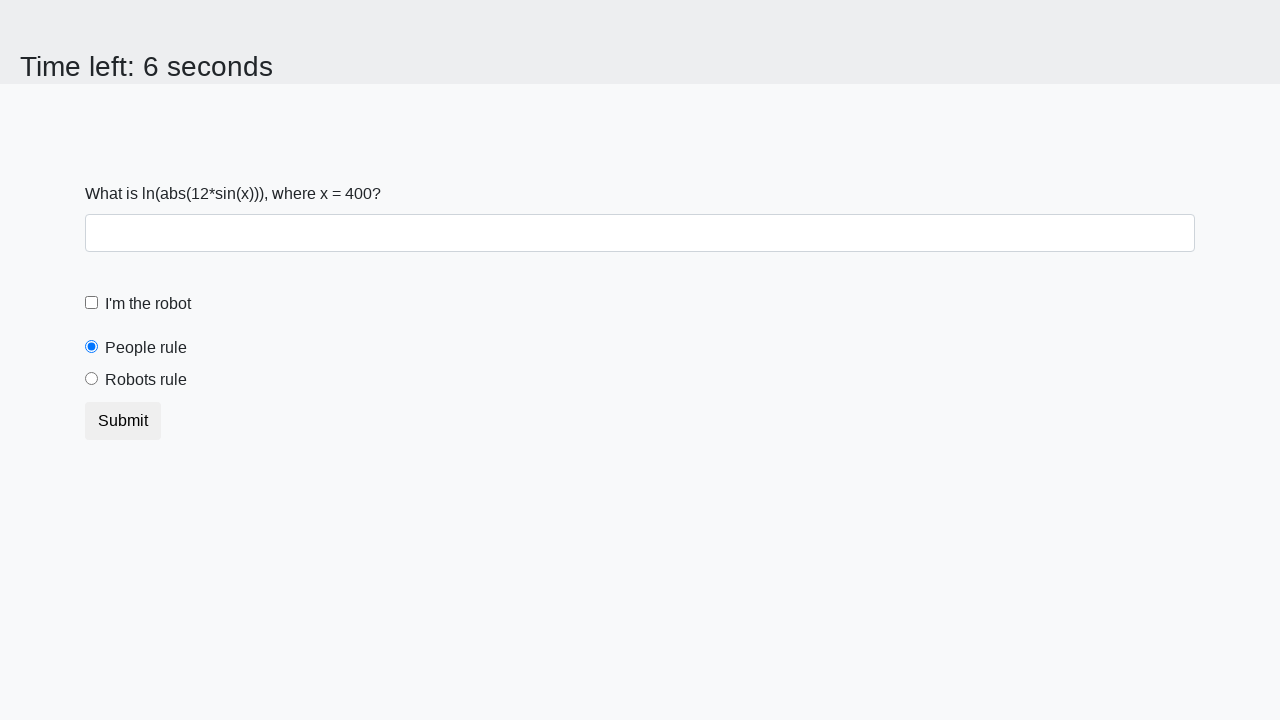

Calculated logarithmic formula result: 2.323468735358337
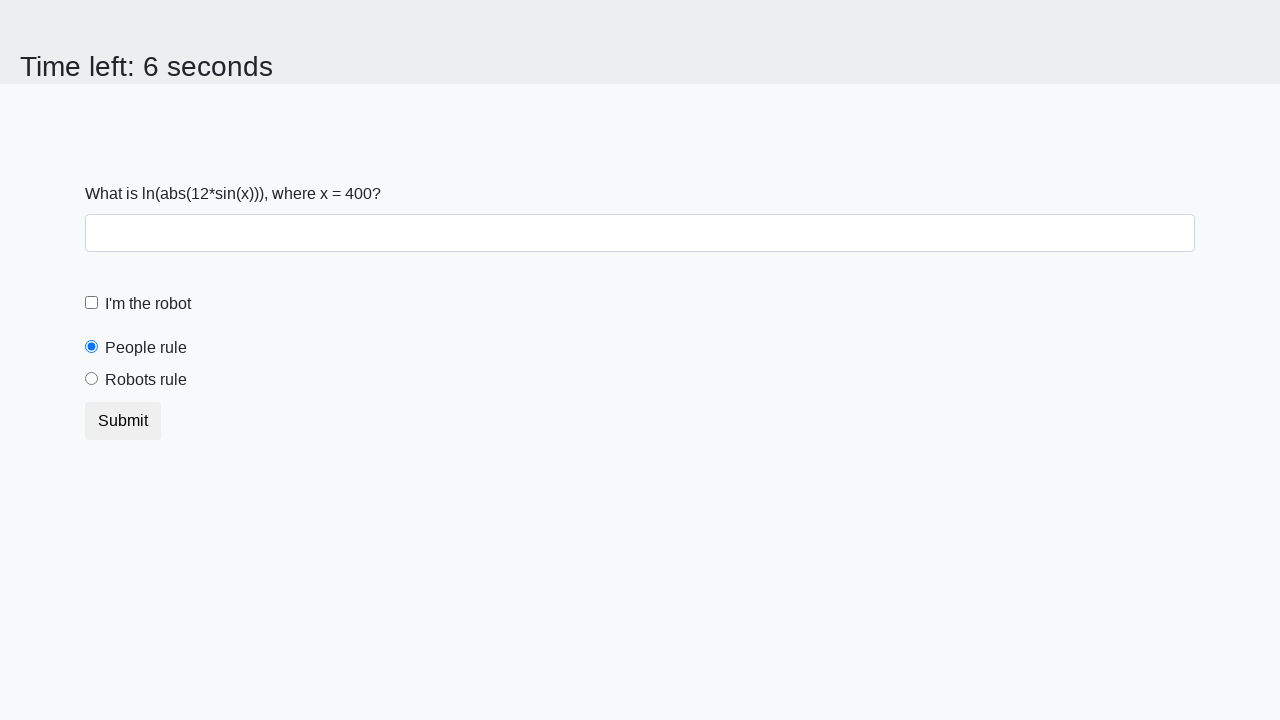

Filled answer field with calculated value on #answer
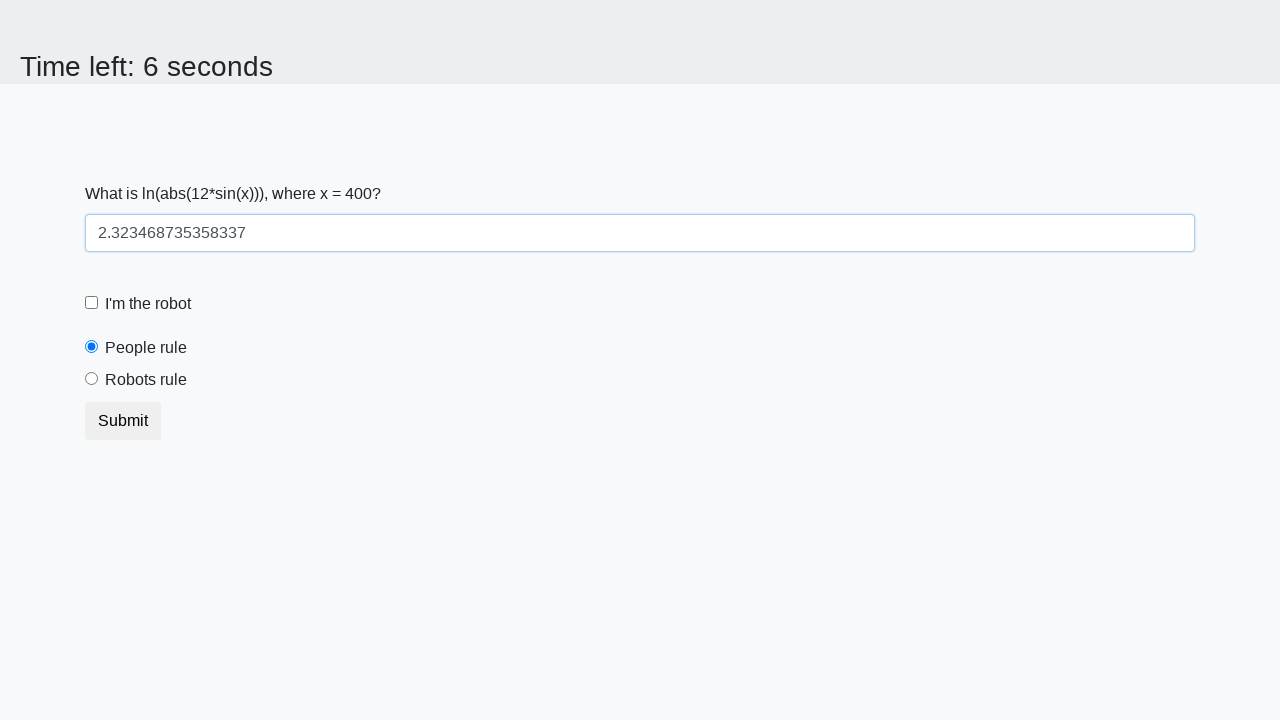

Clicked the robot checkbox at (92, 303) on .form-check-input#robotCheckbox
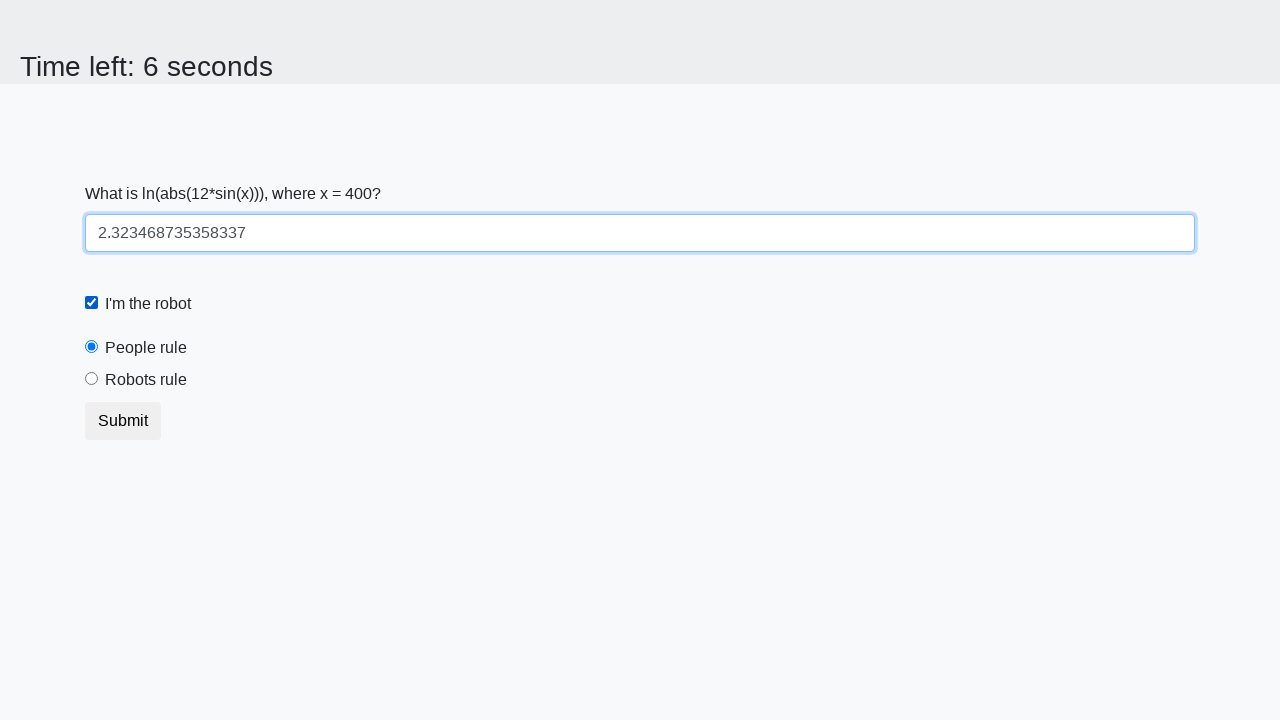

Clicked the robots rule radio button at (92, 379) on #robotsRule
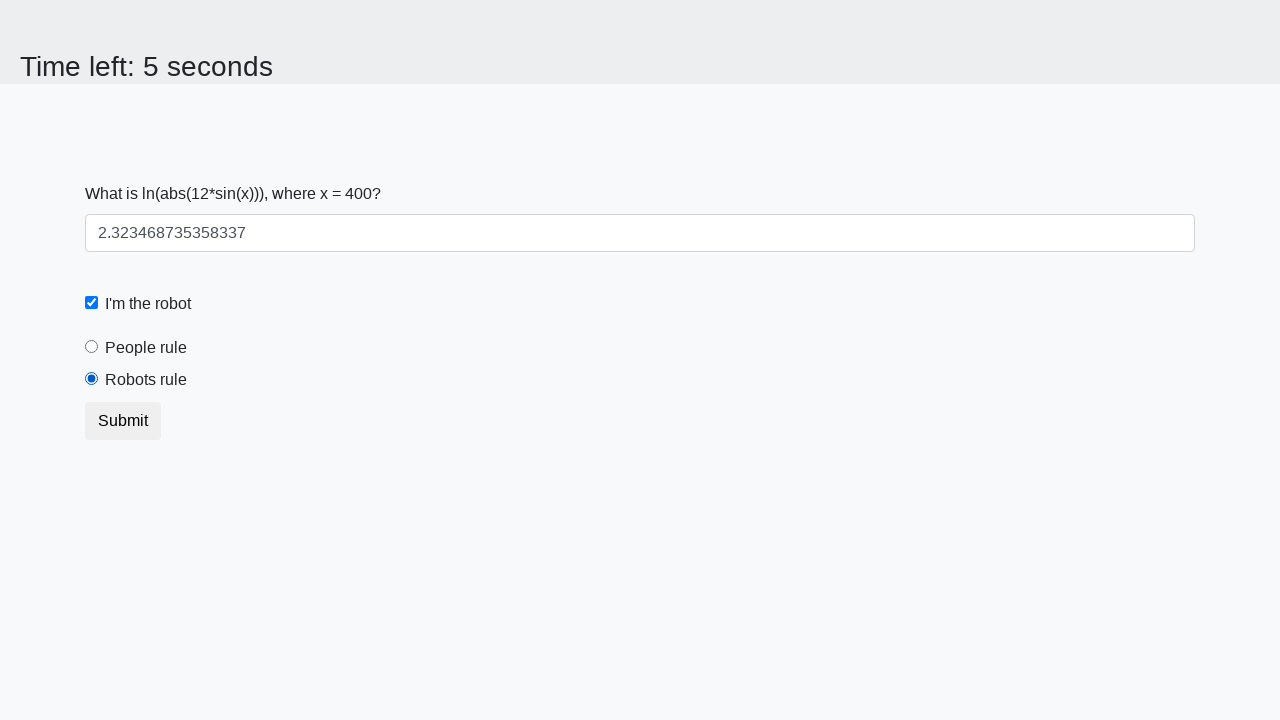

Clicked the submit button to complete the form at (123, 421) on .btn
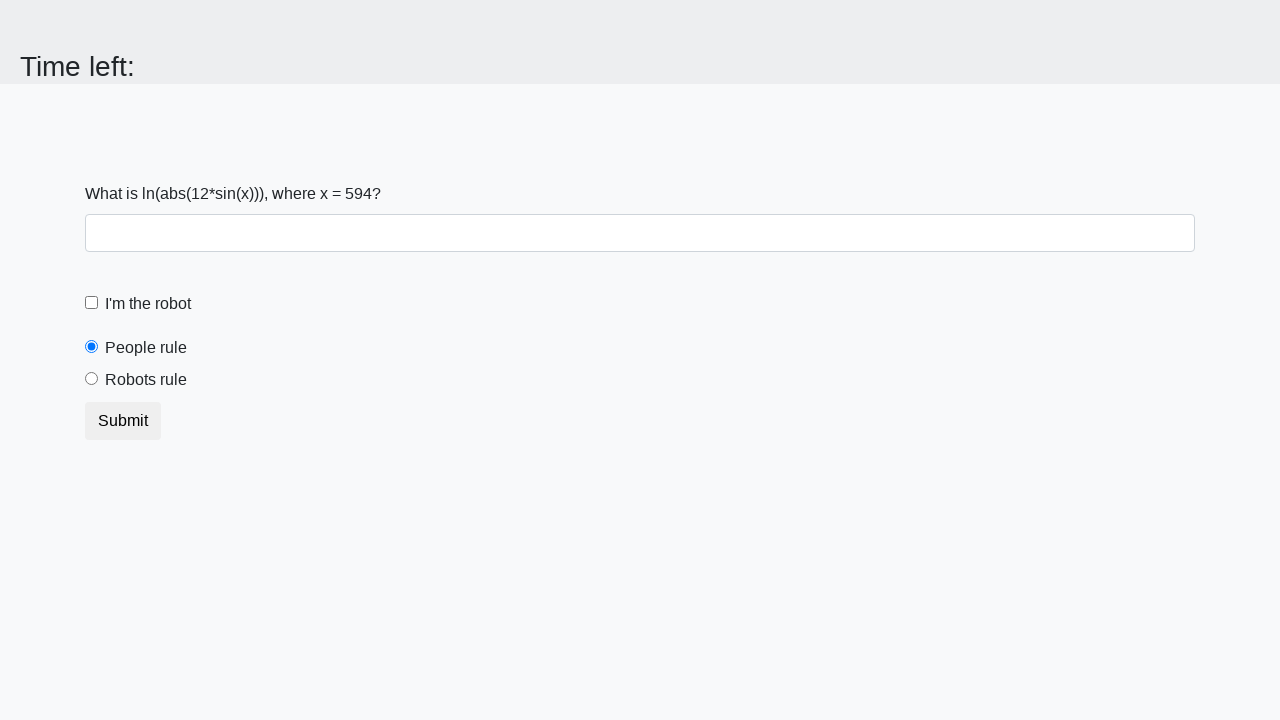

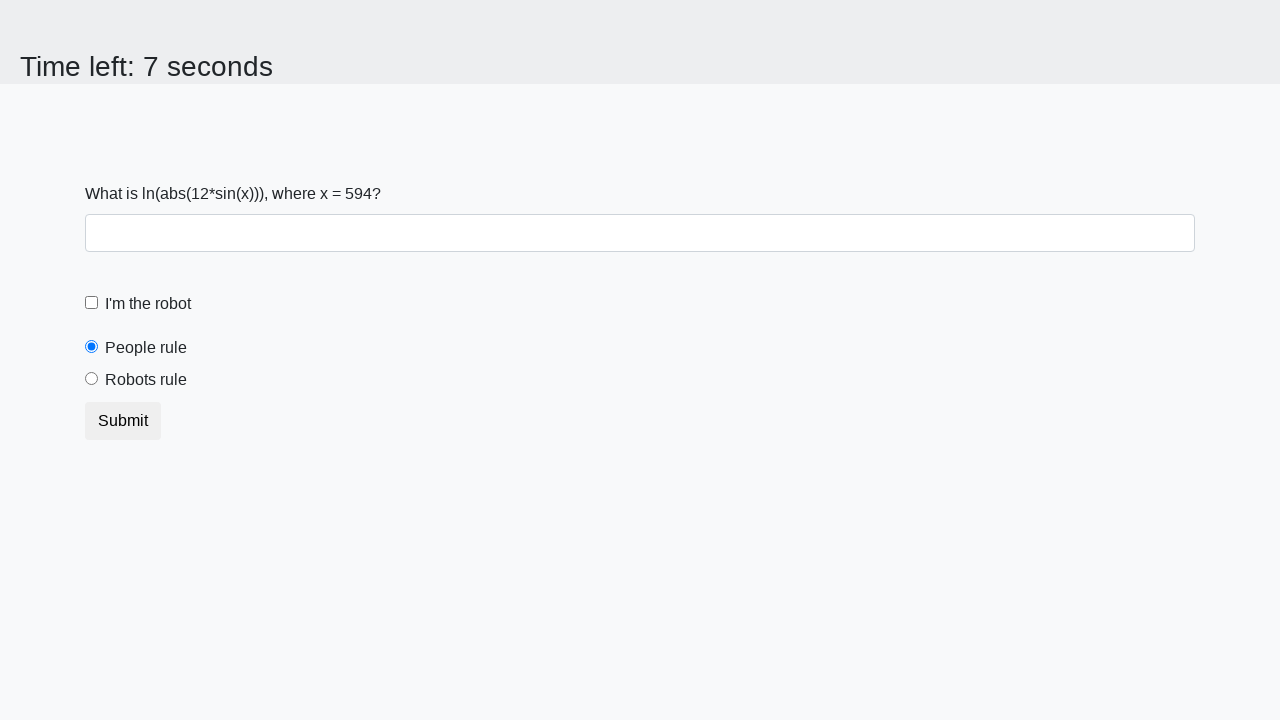